Tests visibility waiting behavior by clicking a button and checking if div5 becomes visible within a short timeout (500ms), expecting it to remain invisible

Starting URL: http://seleniumhq.github.io/fluent-selenium/slowlyVisible.html

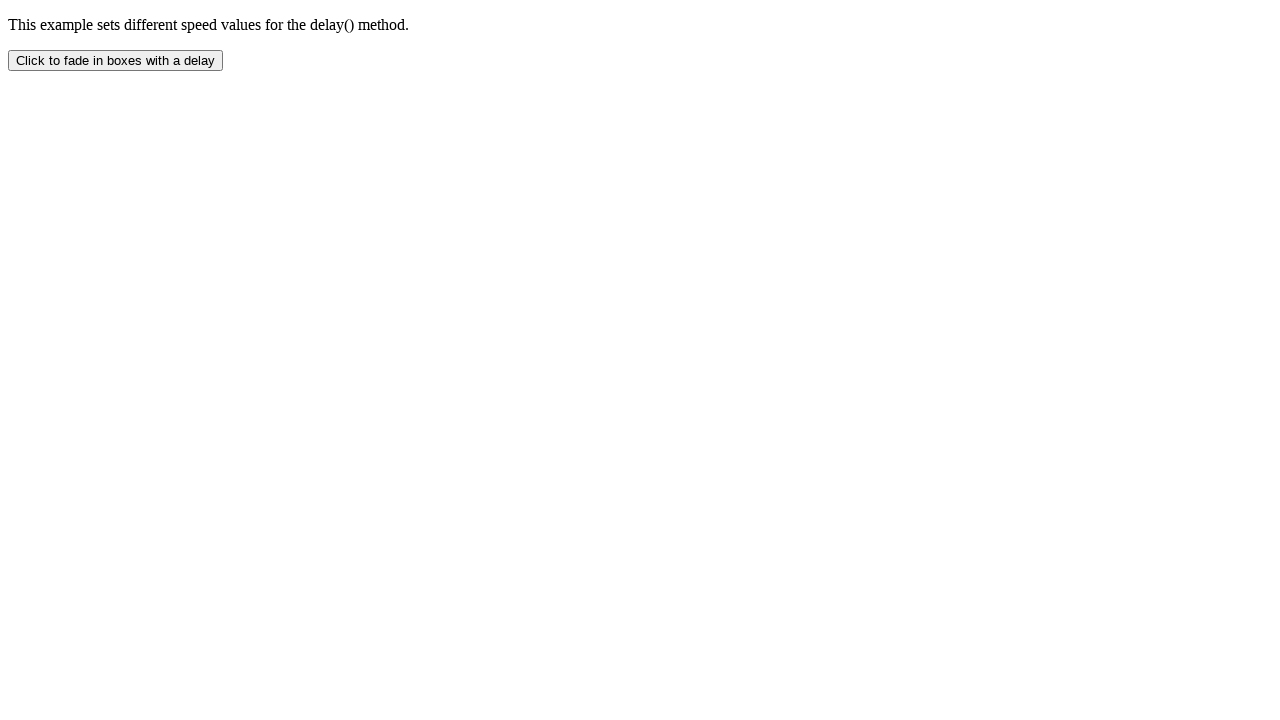

Navigated to slowlyVisible.html test page
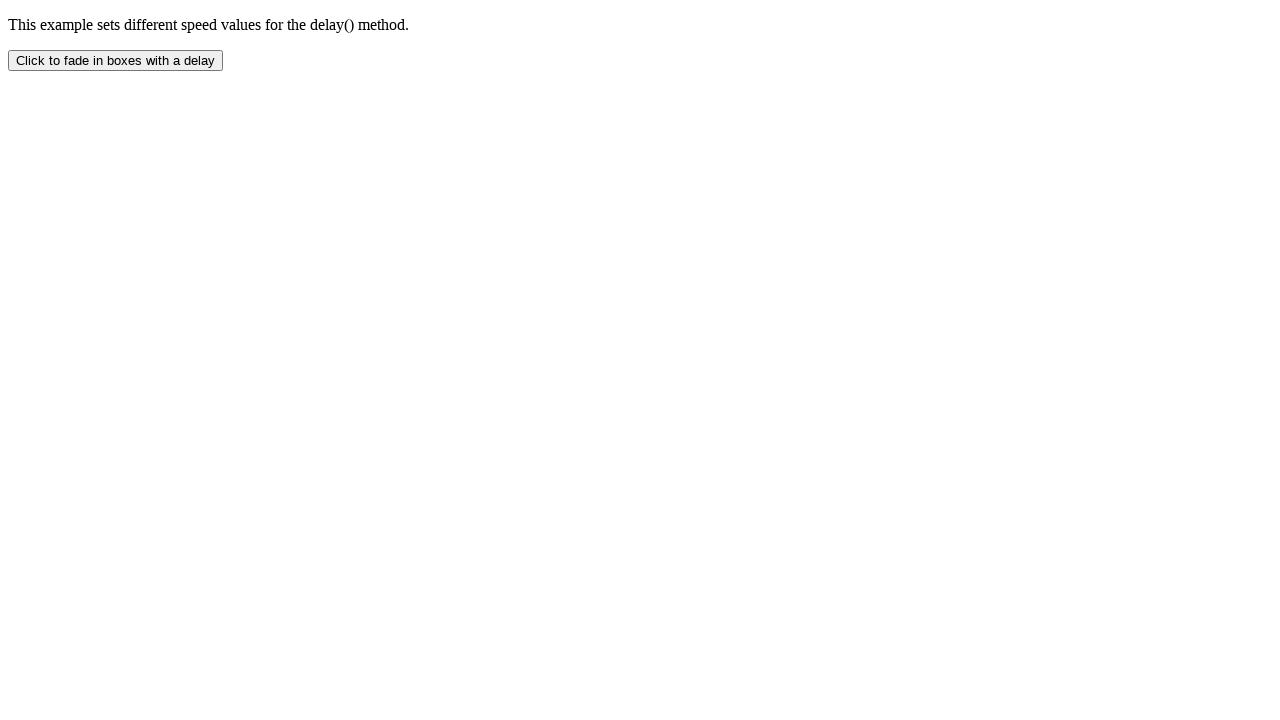

Clicked button to trigger slow visibility animation at (116, 60) on button
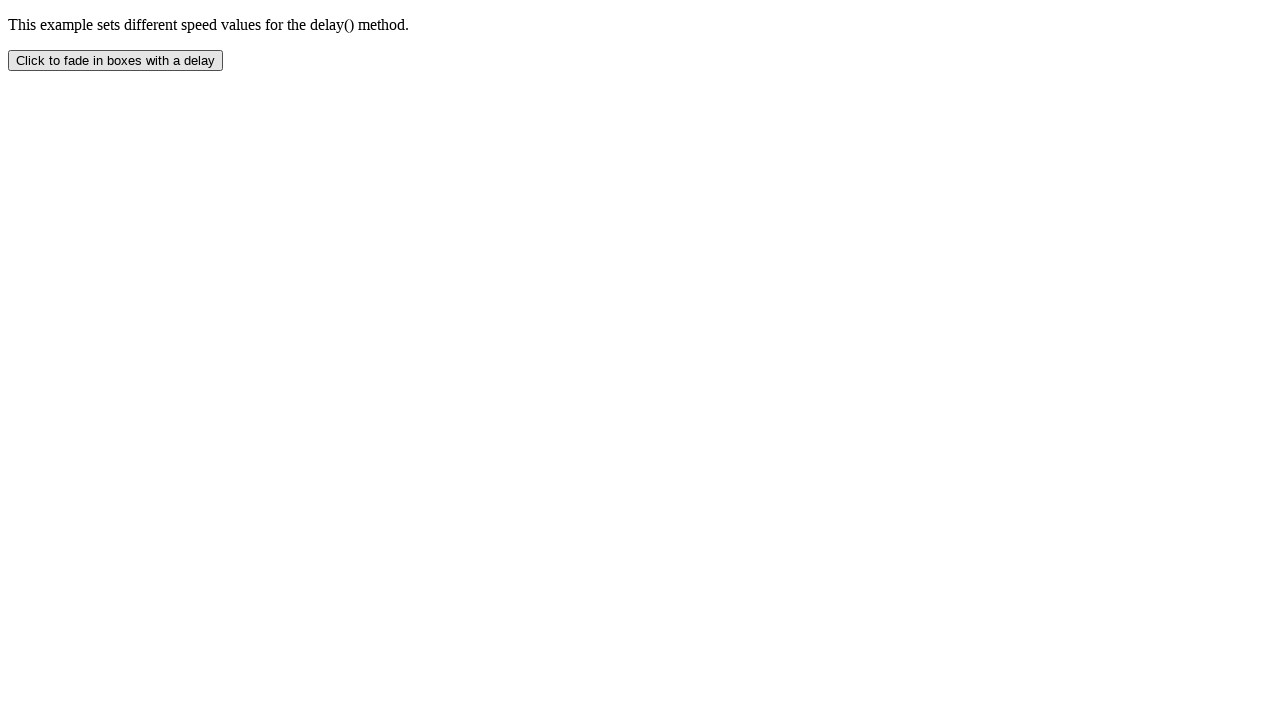

Attempted to wait for div5 visibility with 500ms timeout (expected to timeout)
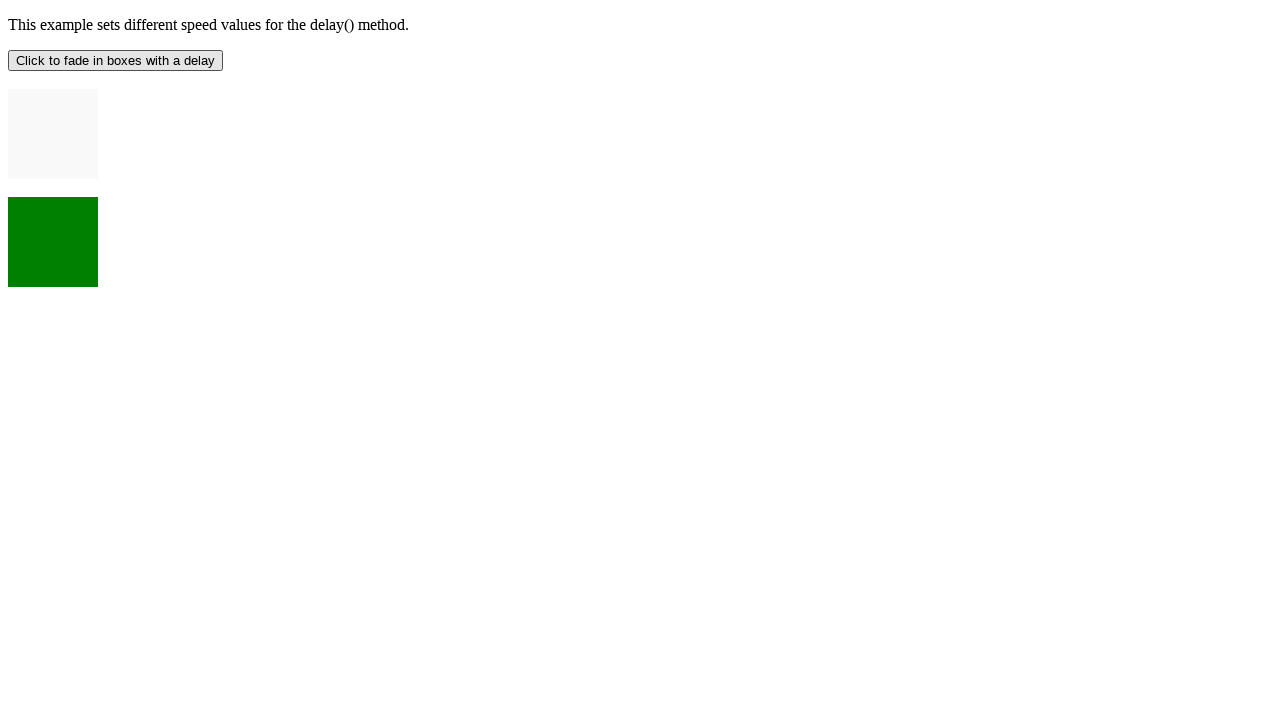

Checked div5 visibility status: False
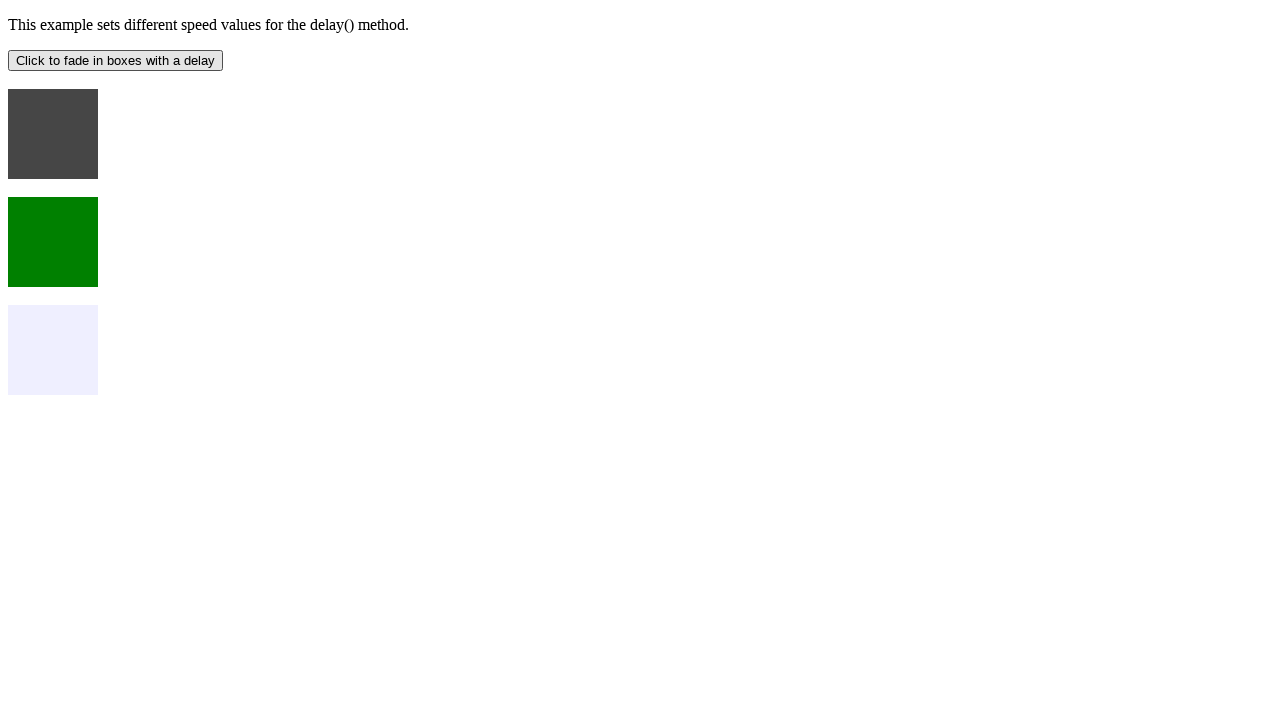

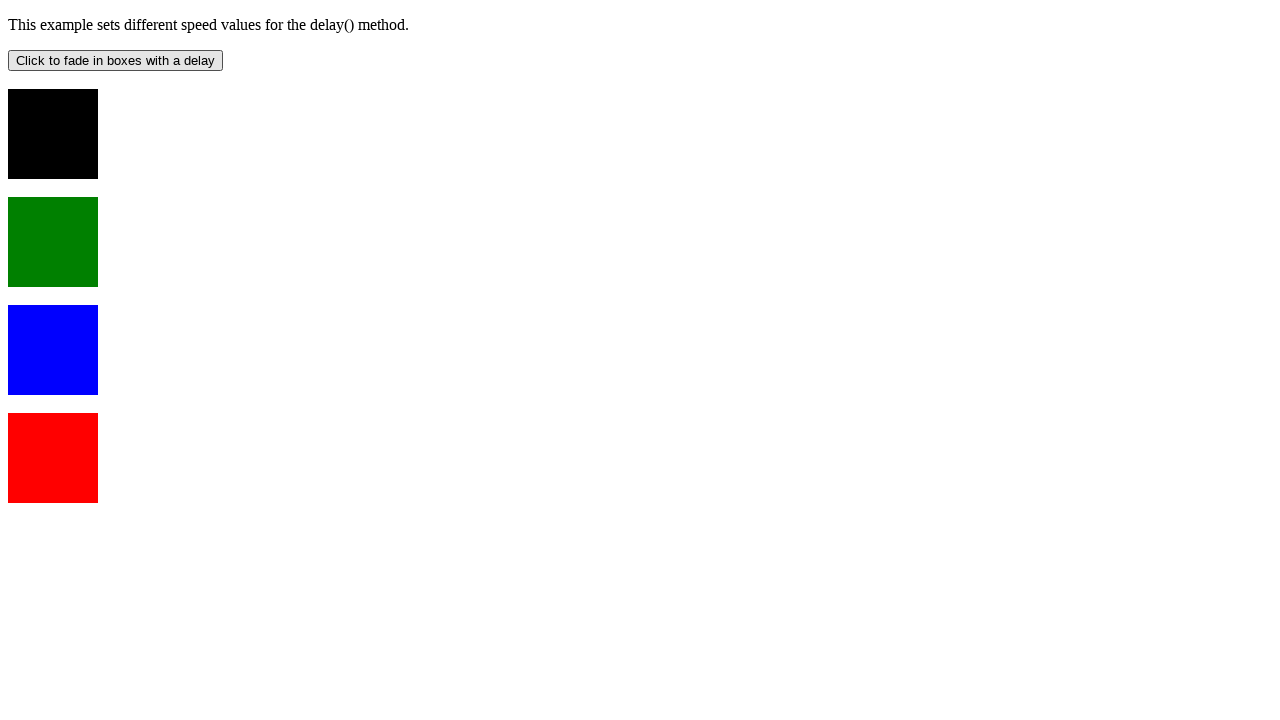